Navigates to Elements page, then clicks on Textbox and verifies the URL

Starting URL: https://demoqa.com

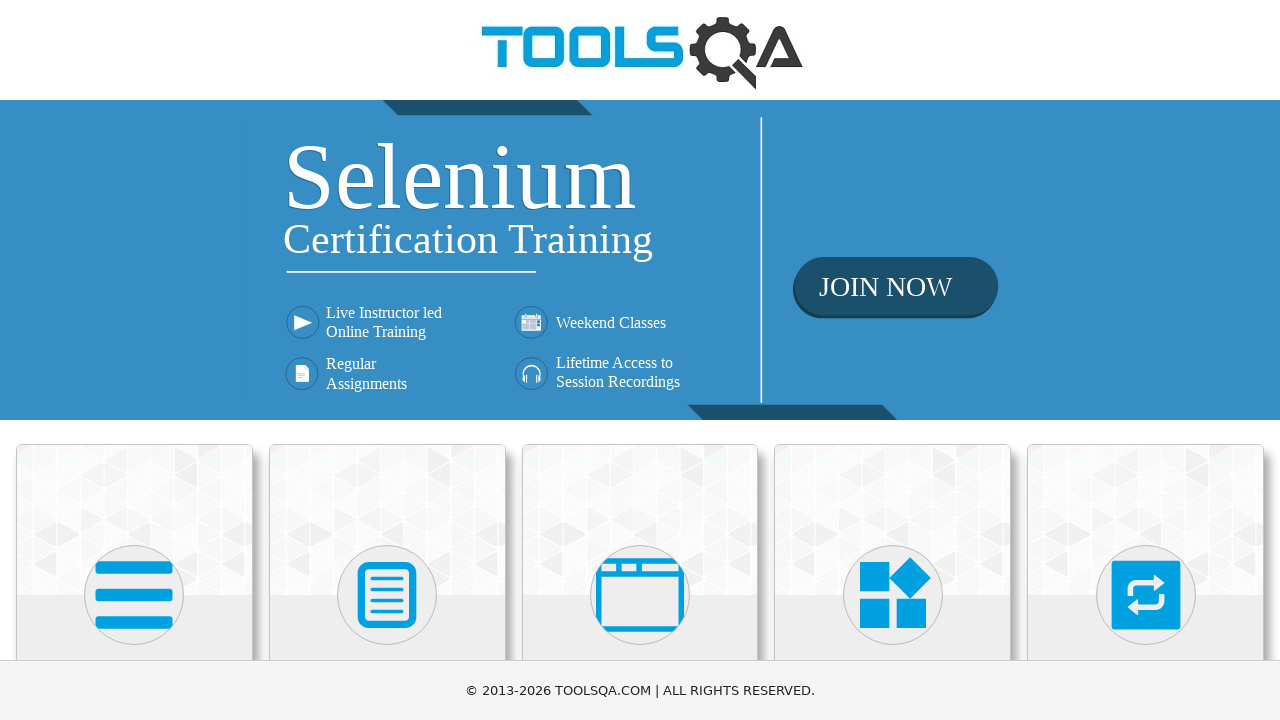

Scrolled to first card element
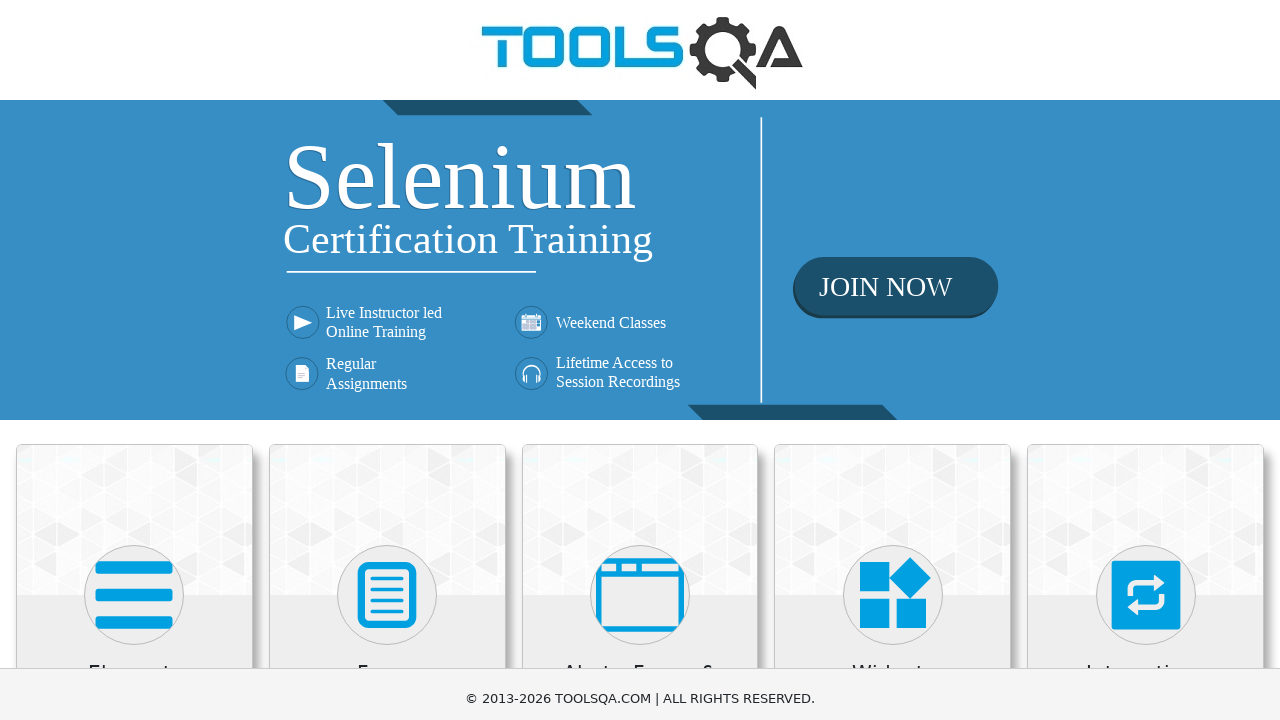

Clicked on Elements card at (134, 200) on .card >> nth=0
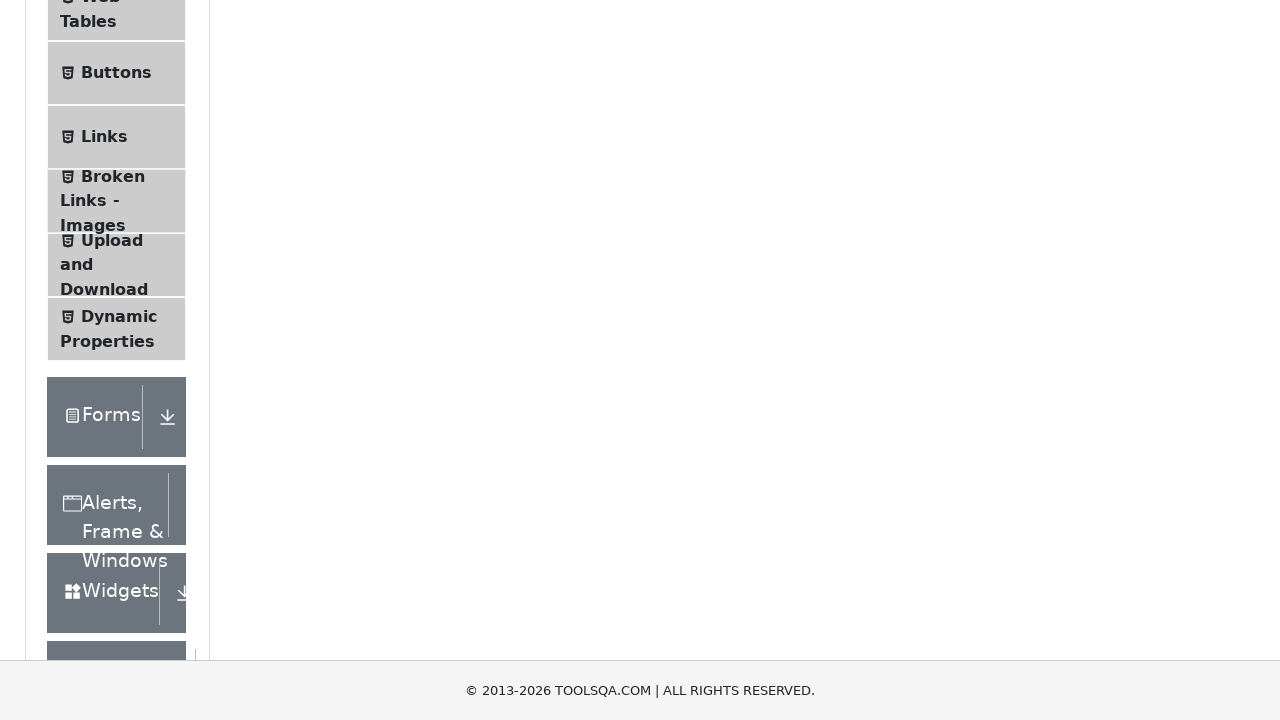

Clicked on Text Box menu item at (119, 261) on text=Text Box
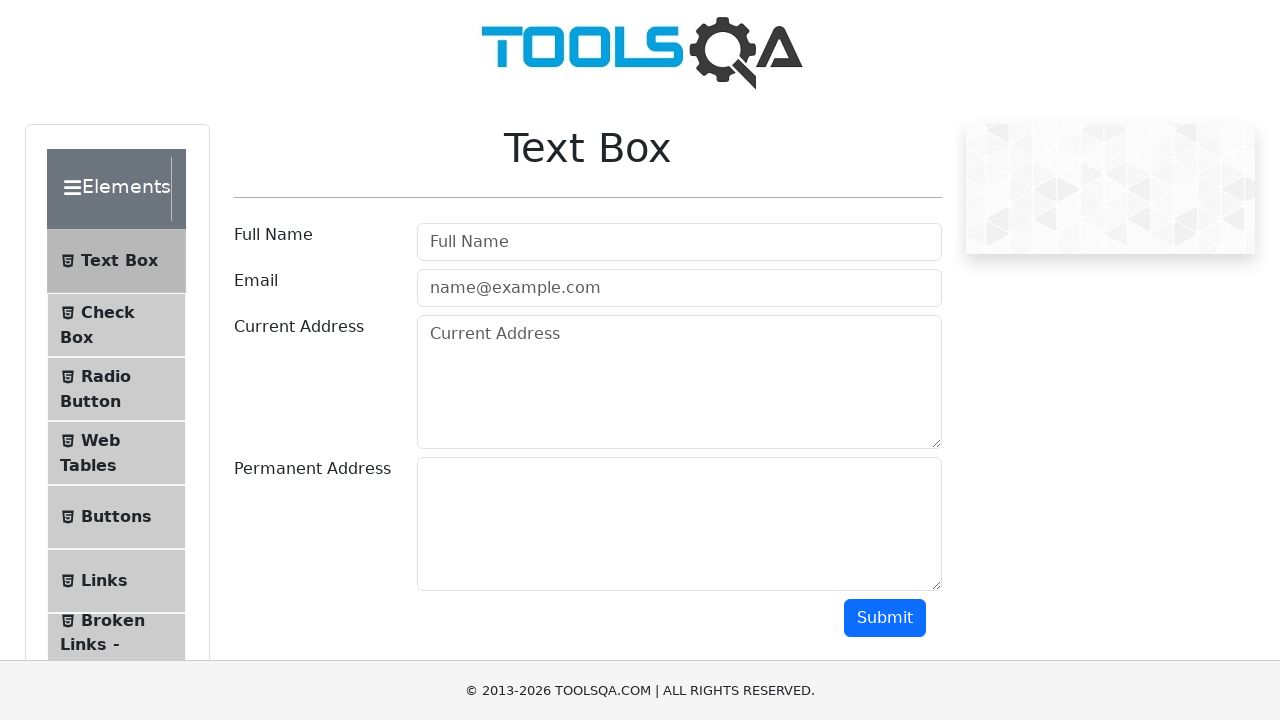

Navigated to Text Box page at https://demoqa.com/text-box
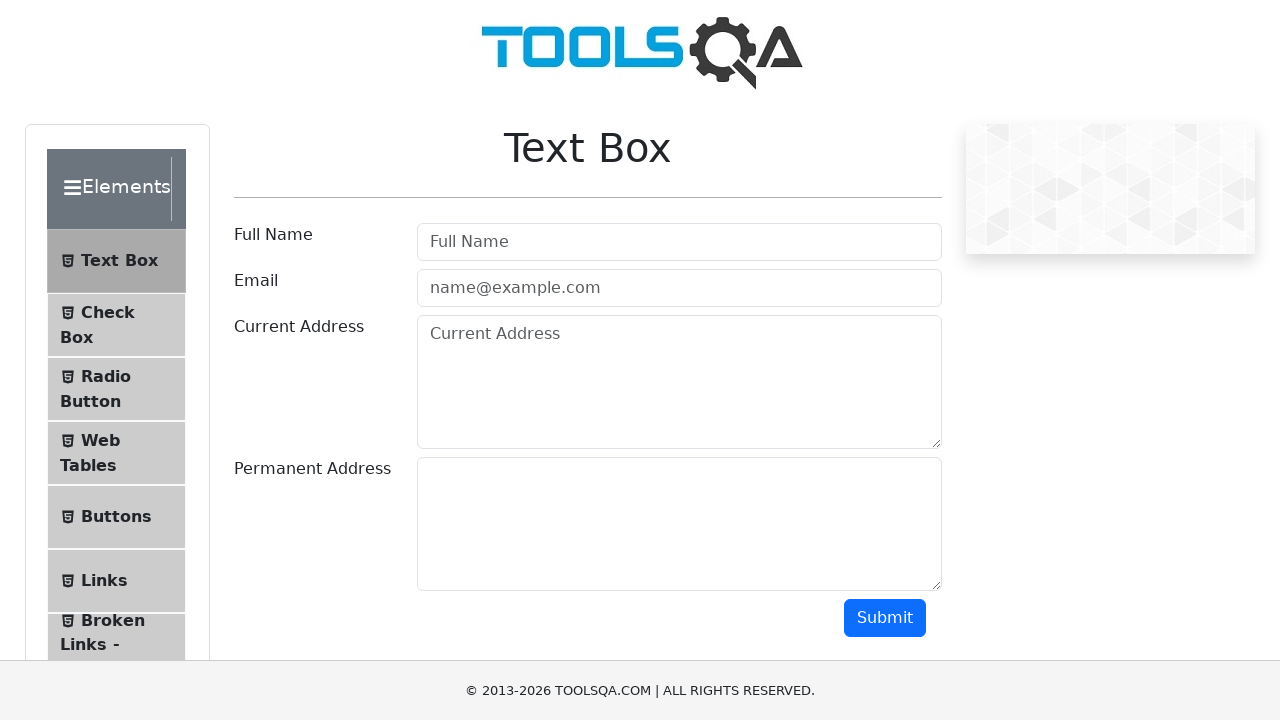

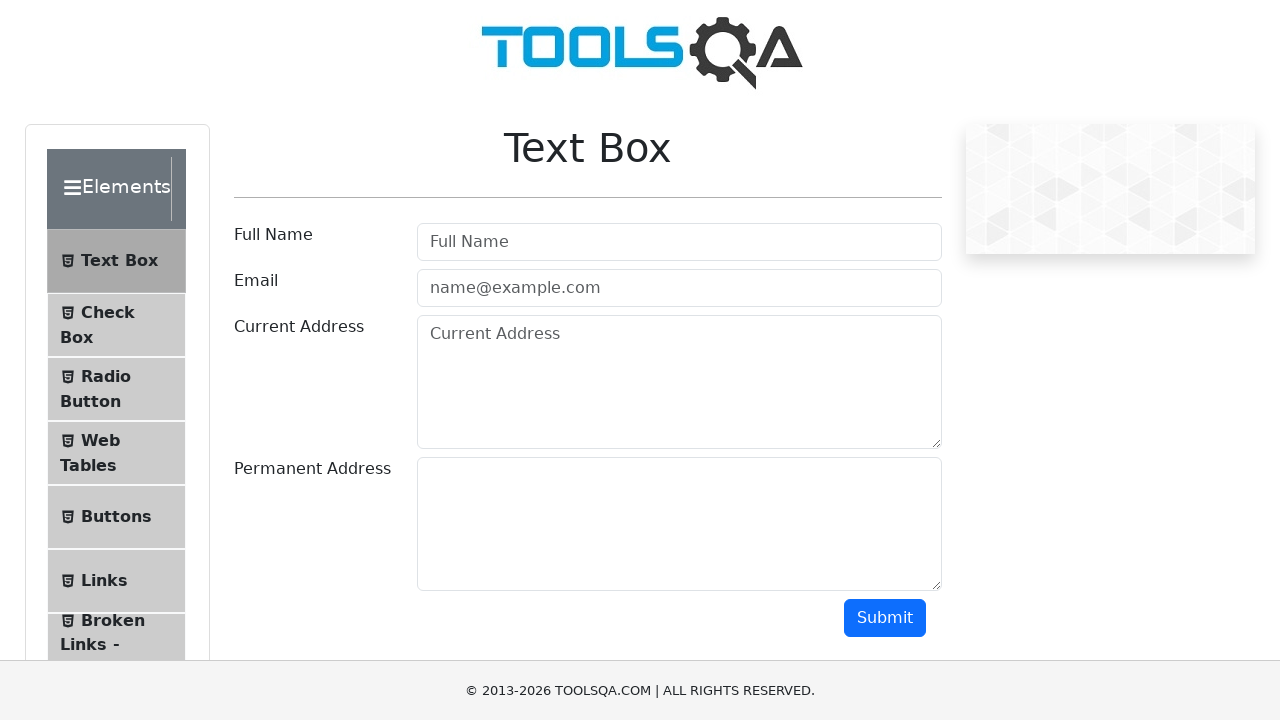